Tests text box form by filling a username field and clicking the submit button

Starting URL: https://demoqa.com/text-box

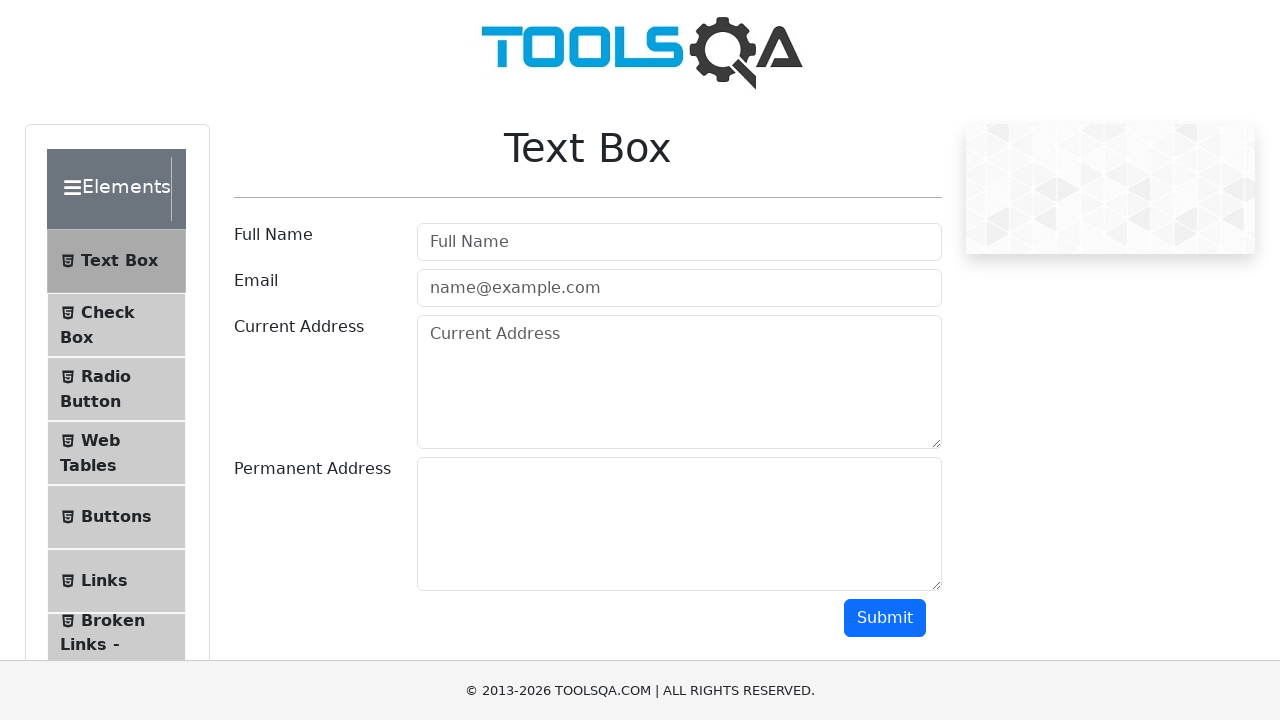

Filled username field with 'Tatiana Shuliak' on xpath=//input[@id='userName']
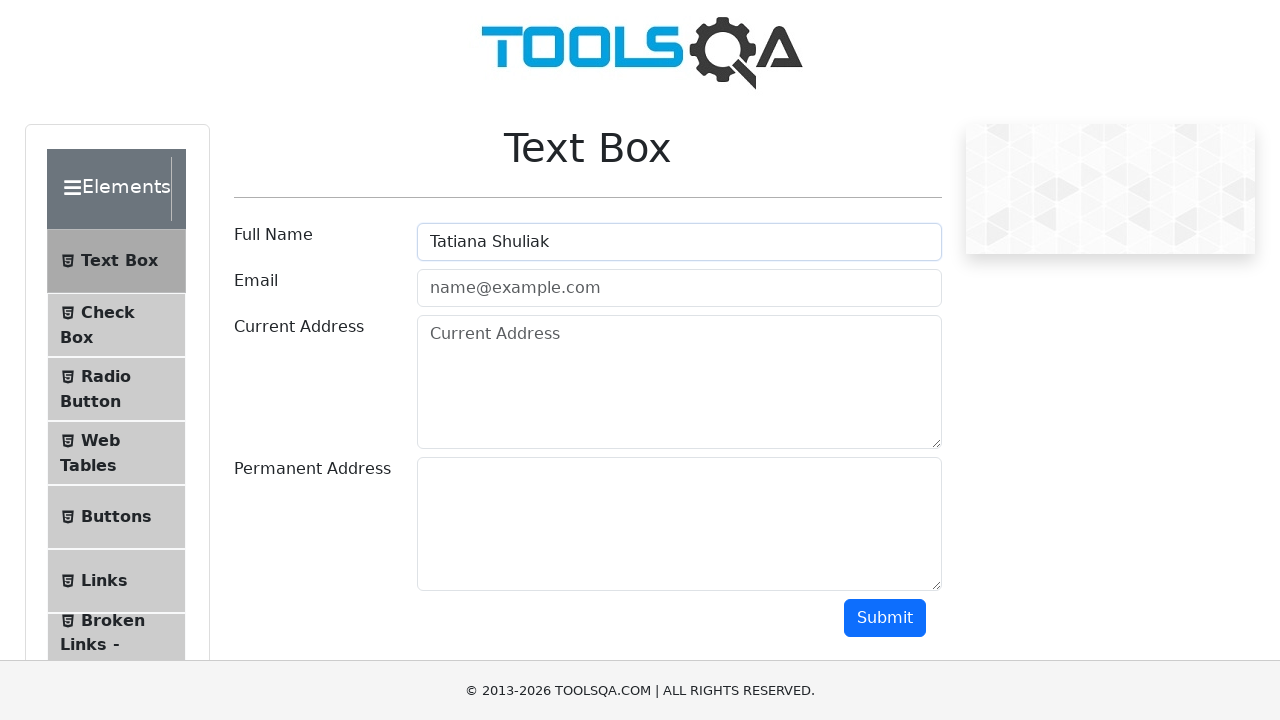

Clicked submit button at (885, 618) on xpath=//button[@id='submit']
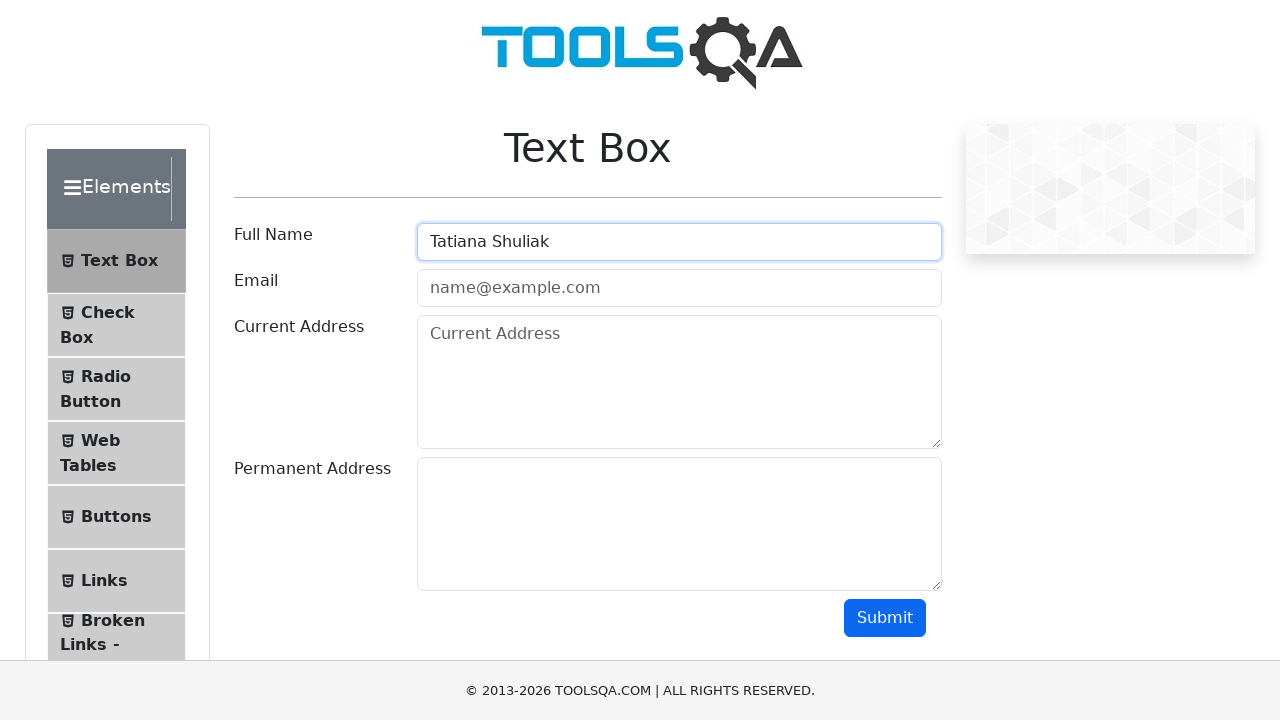

Removed focus from submit button
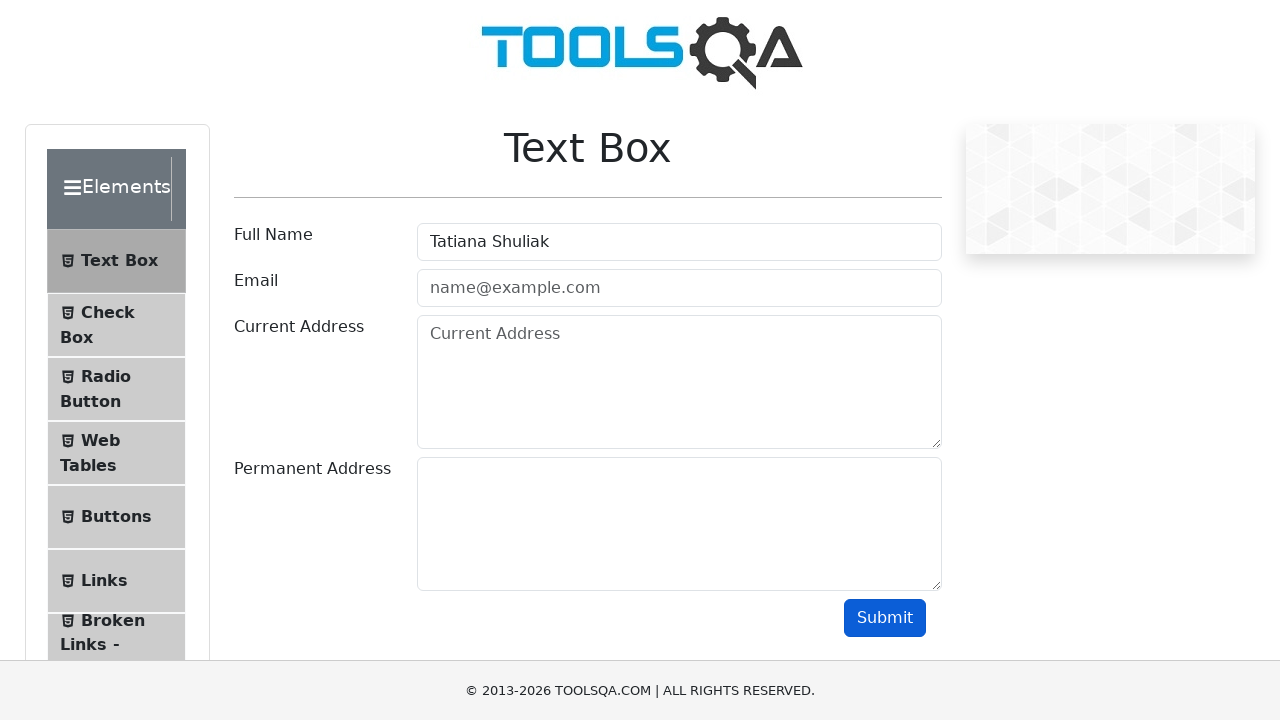

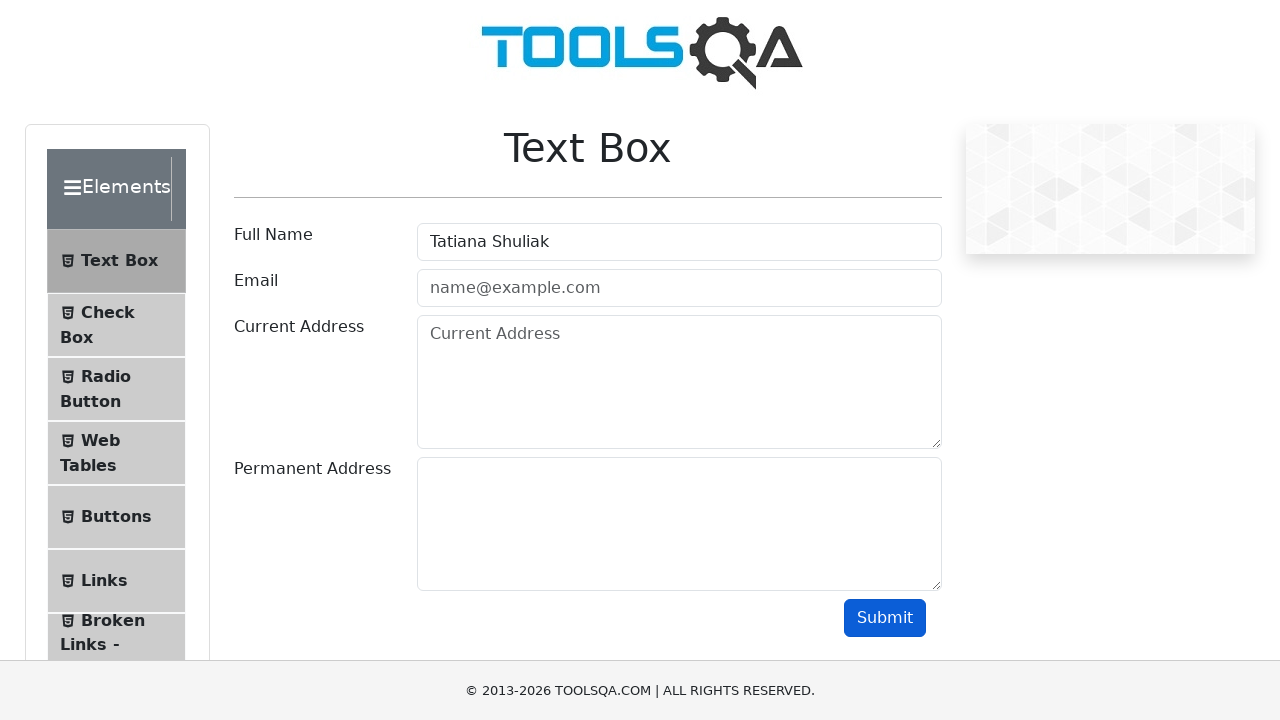